Tests child window/popup handling by clicking a blinking text link that opens a popup window, then extracts text content from the child page

Starting URL: https://rahulshettyacademy.com/loginpagePractise/

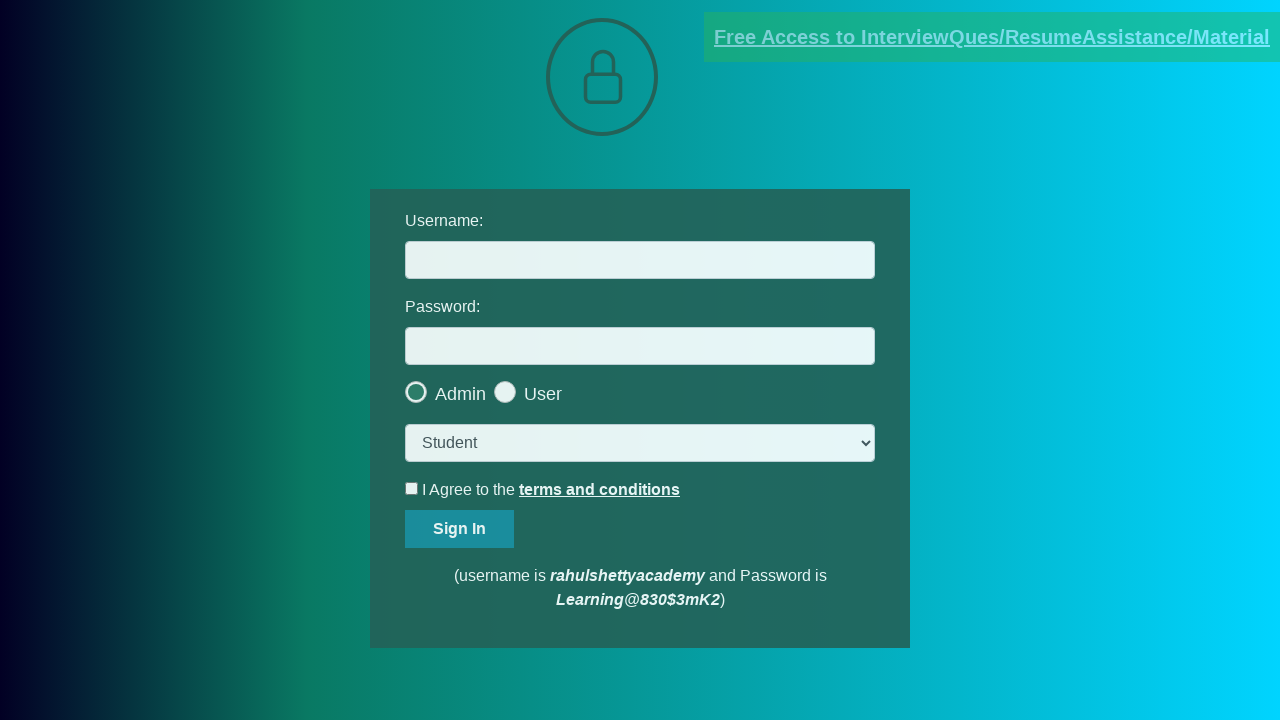

Clicked blinking text link to open popup window at (992, 37) on .blinkingText
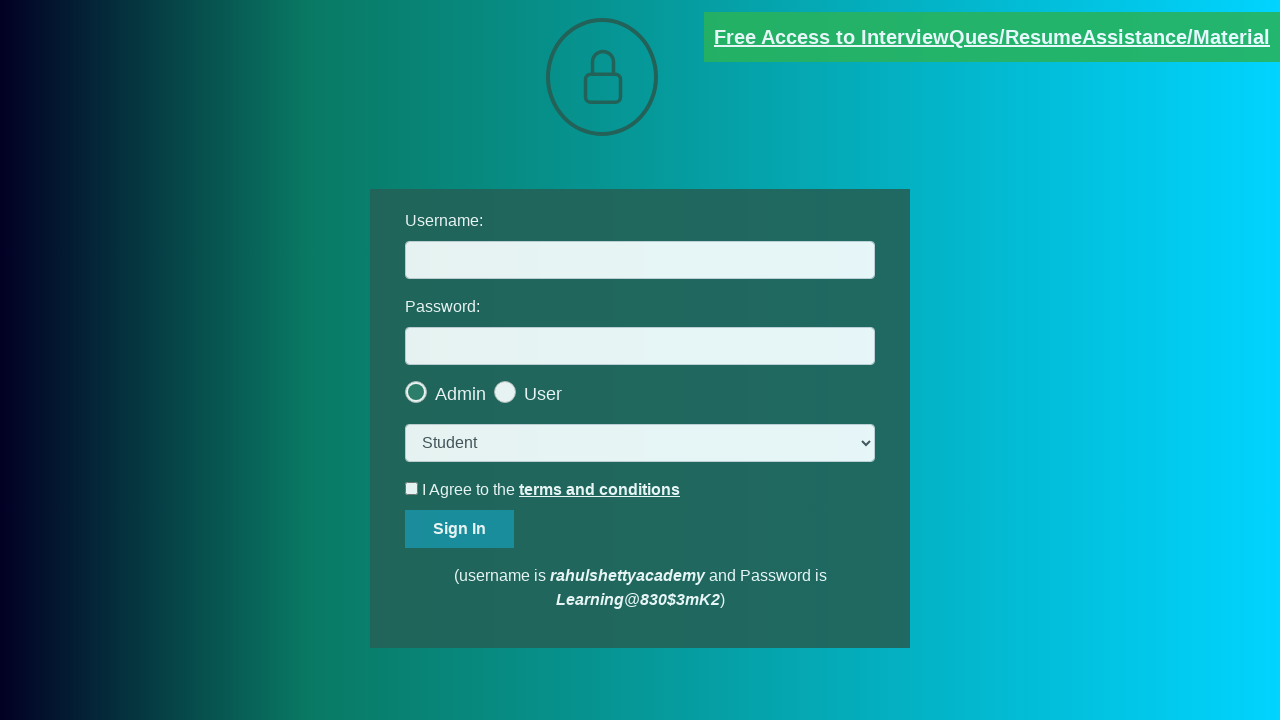

Captured child window/popup page object
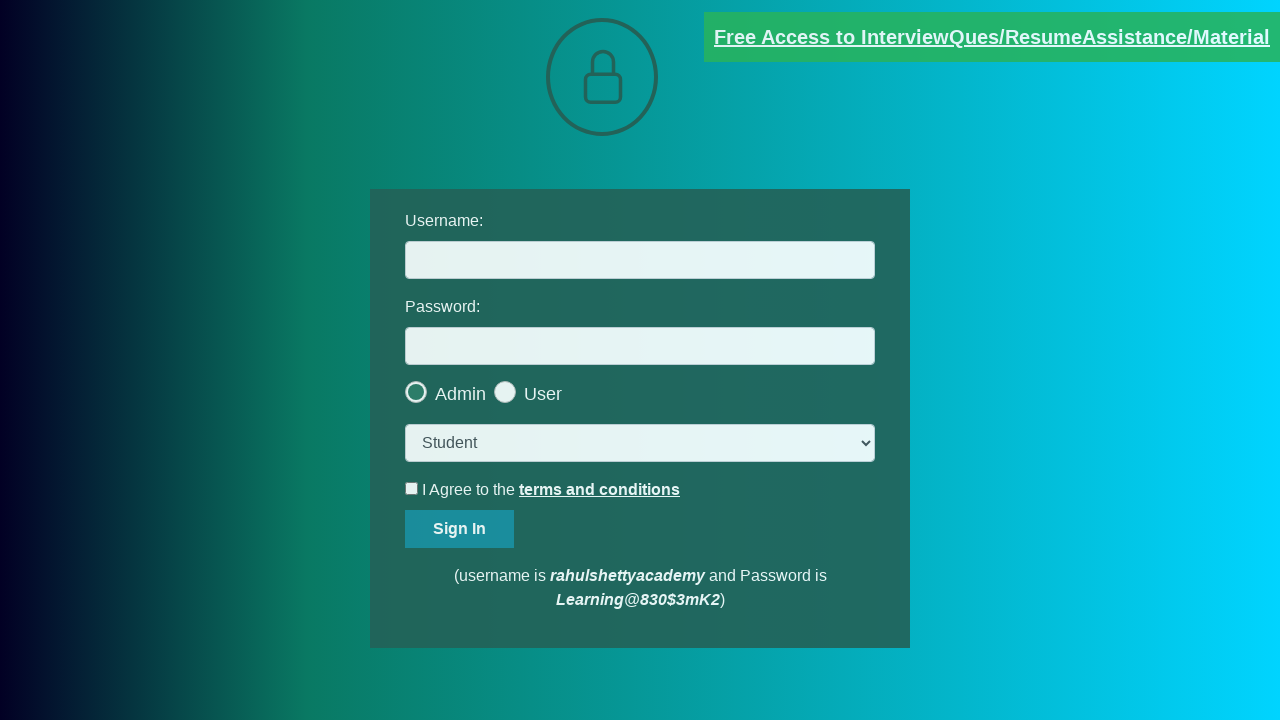

Waited for red element to load in child page
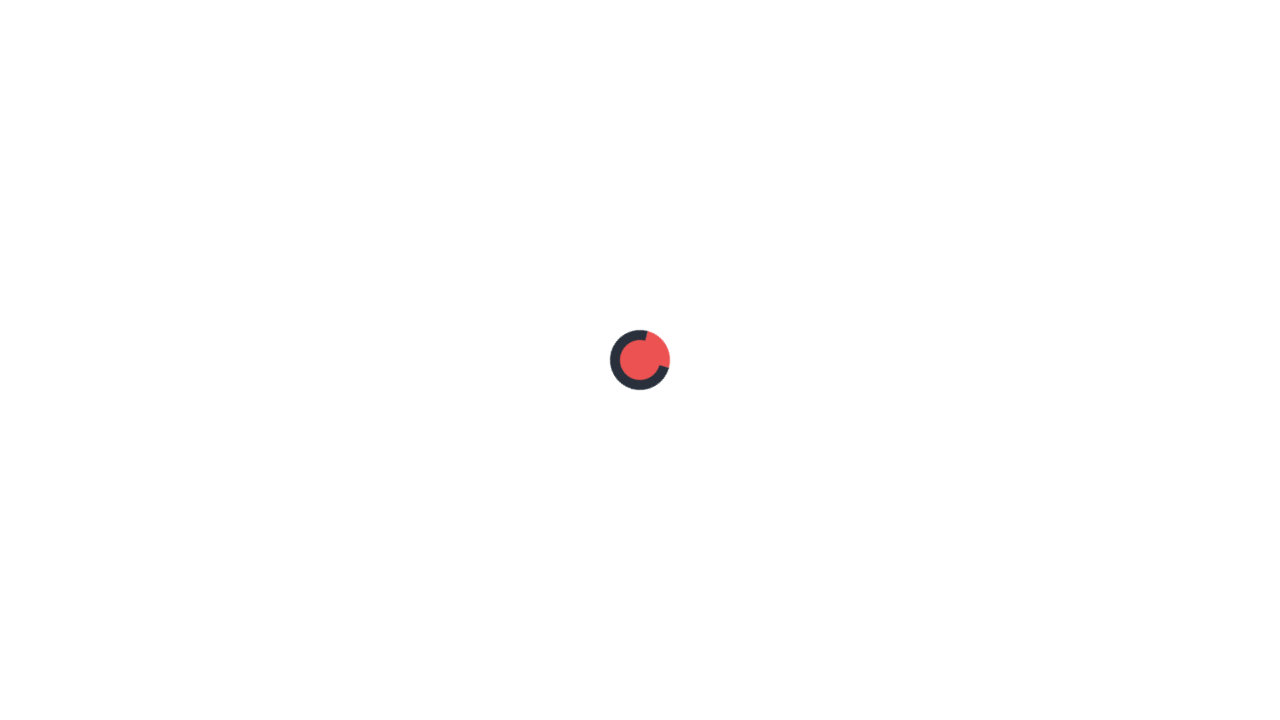

Extracted text content from red element: 'Please email us at mentor@rahulshettyacademy.com with below template to receive response '
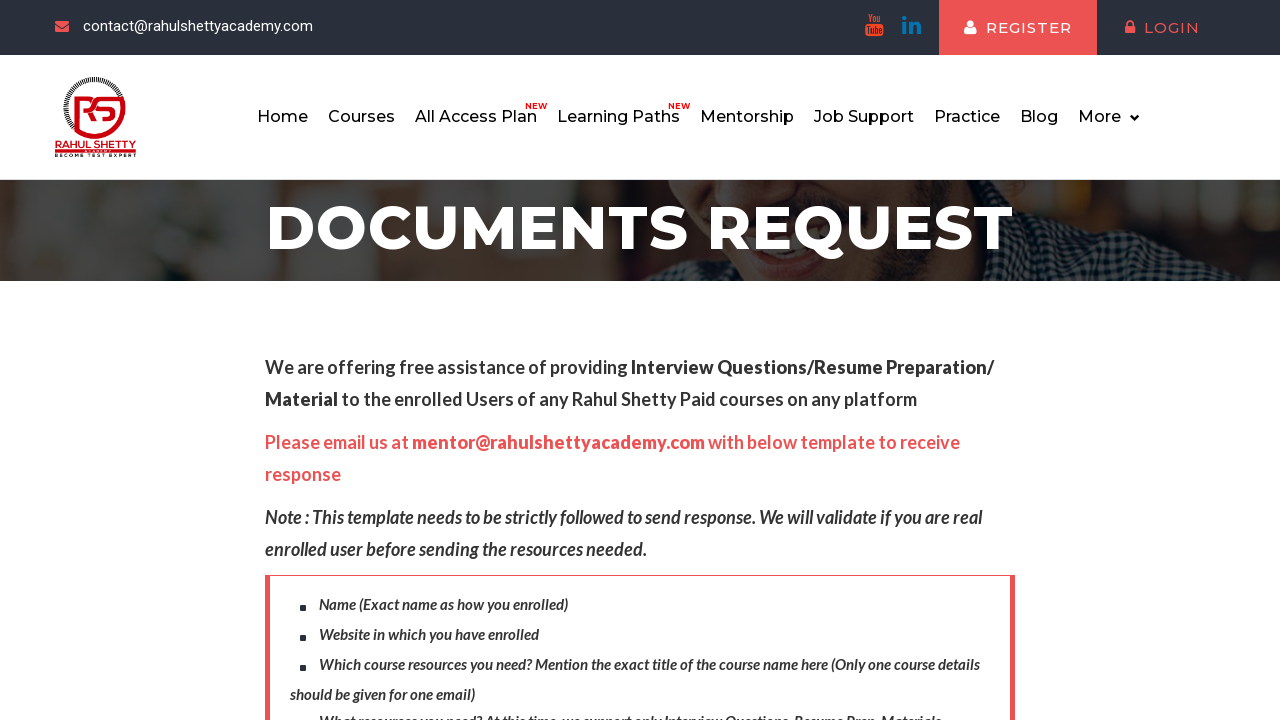

Closed child window/popup
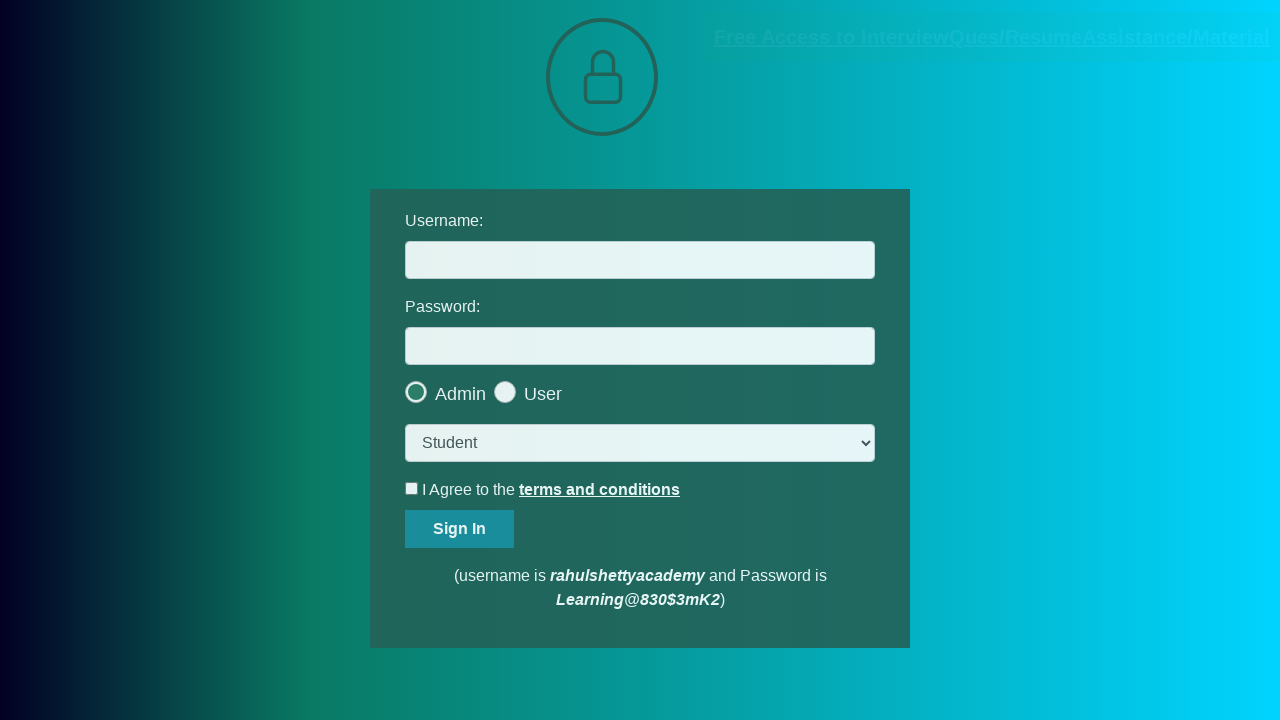

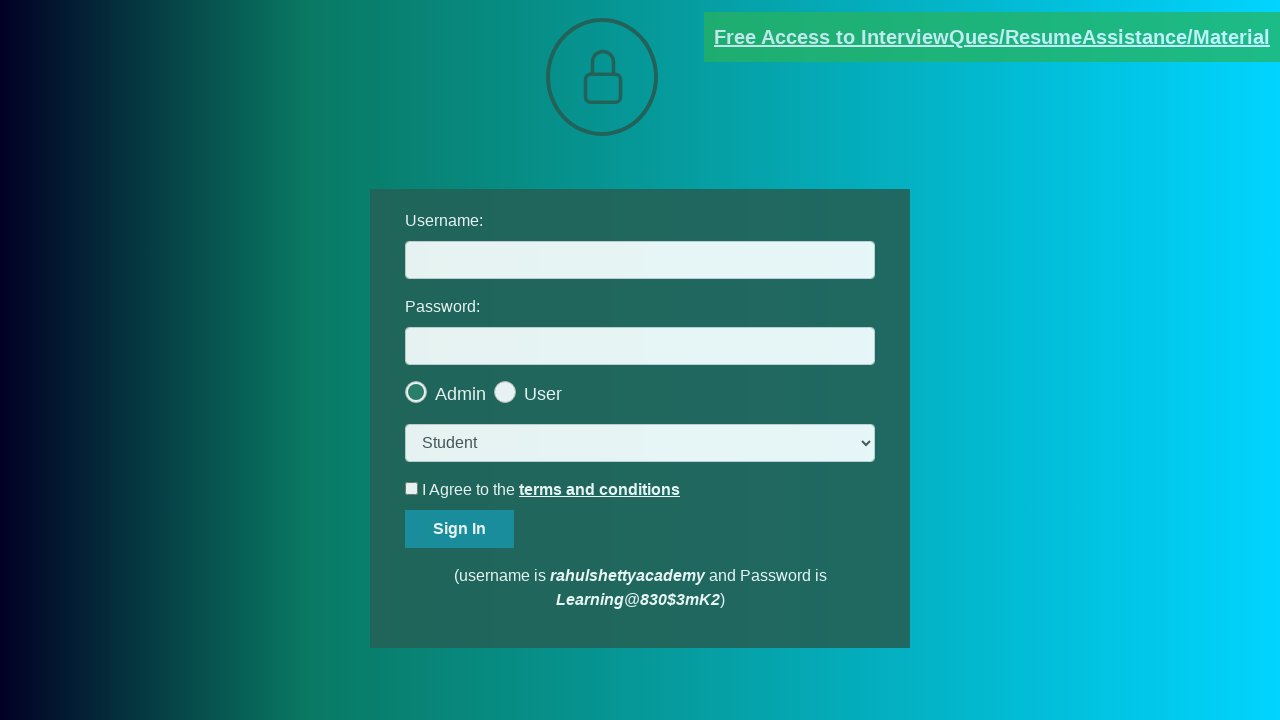